Tests animation by clicking button, waiting for animation to complete, then clicking target

Starting URL: http://www.uitestingplayground.com/animation

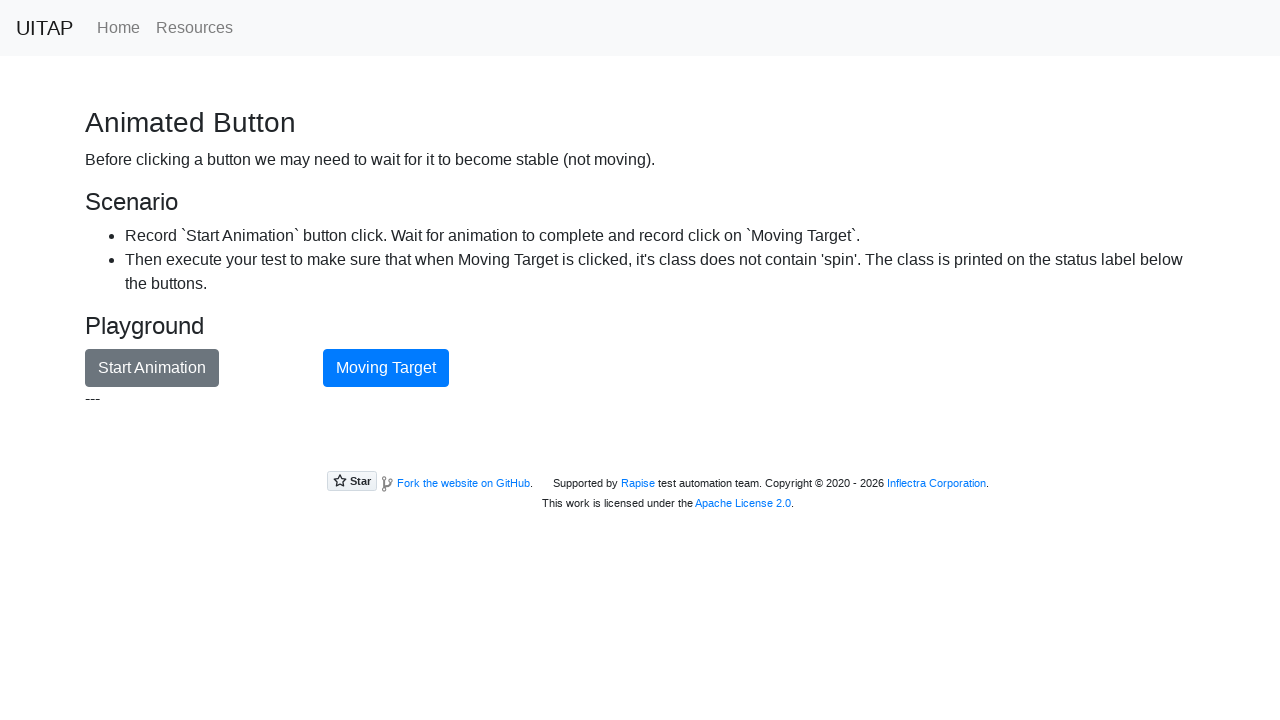

Clicked animation button to start animation at (152, 368) on #animationButton
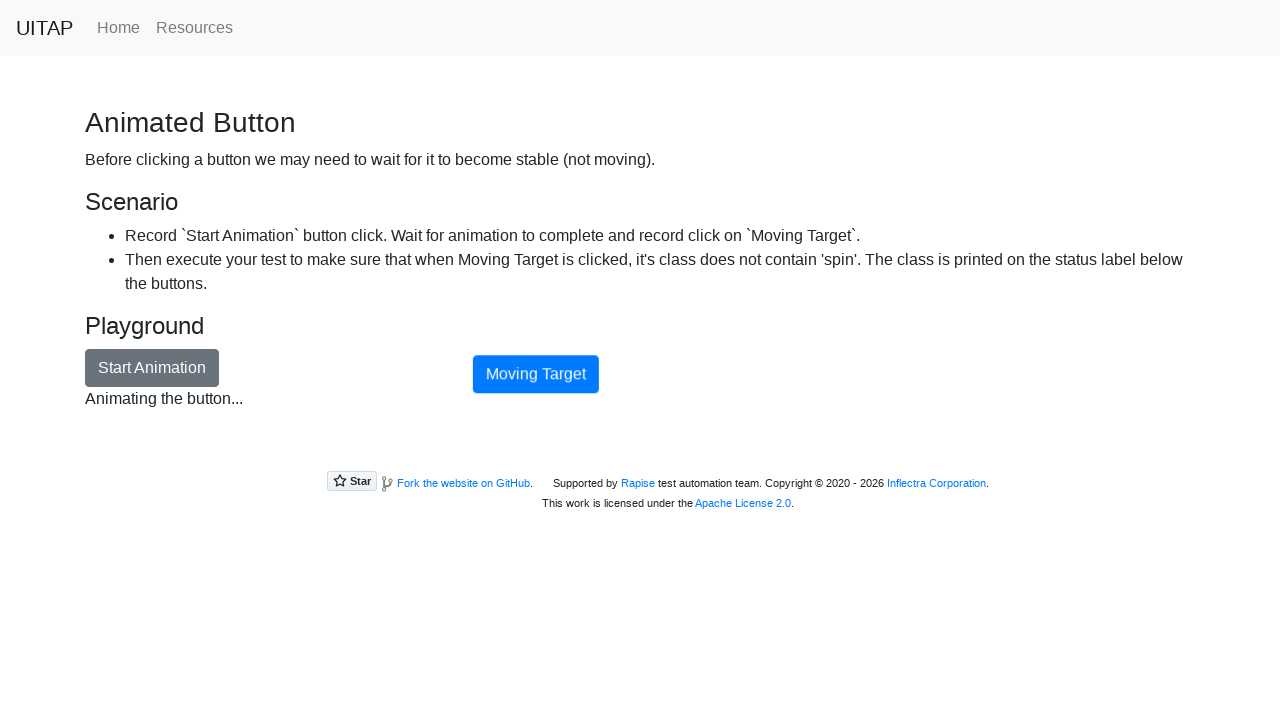

Waited for spin animation to complete
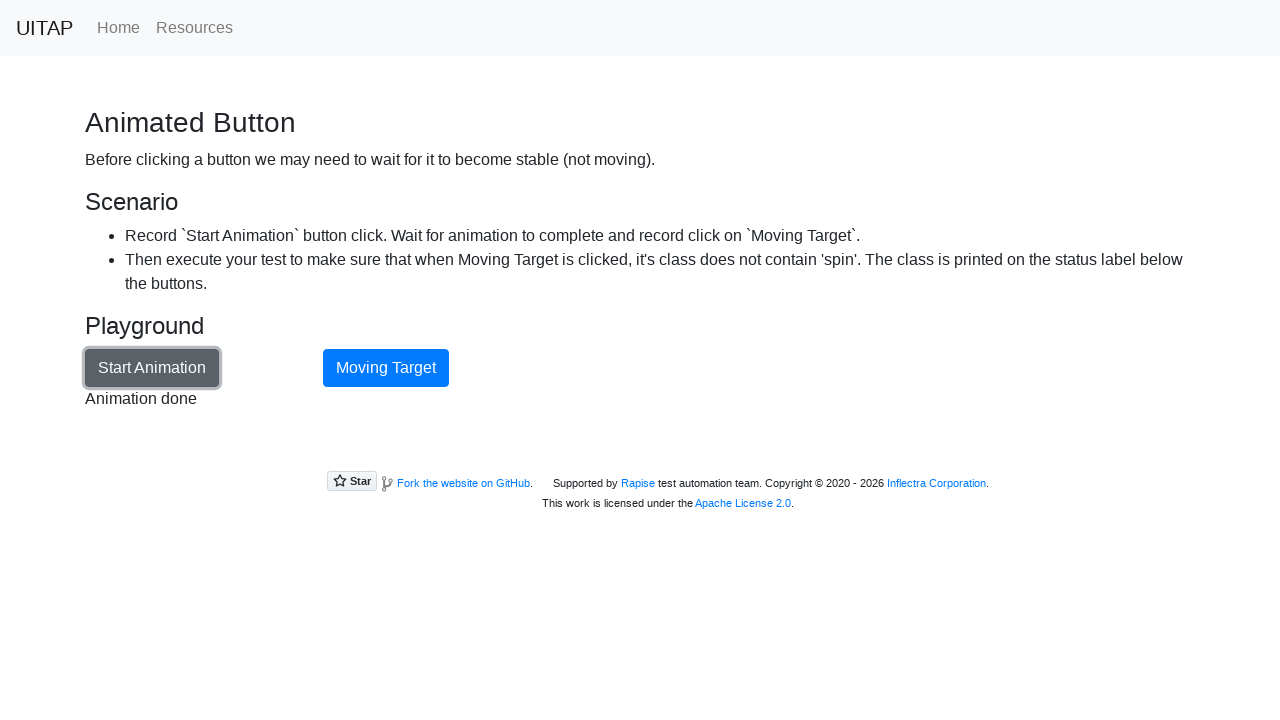

Clicked the moving target element at (386, 368) on #movingTarget
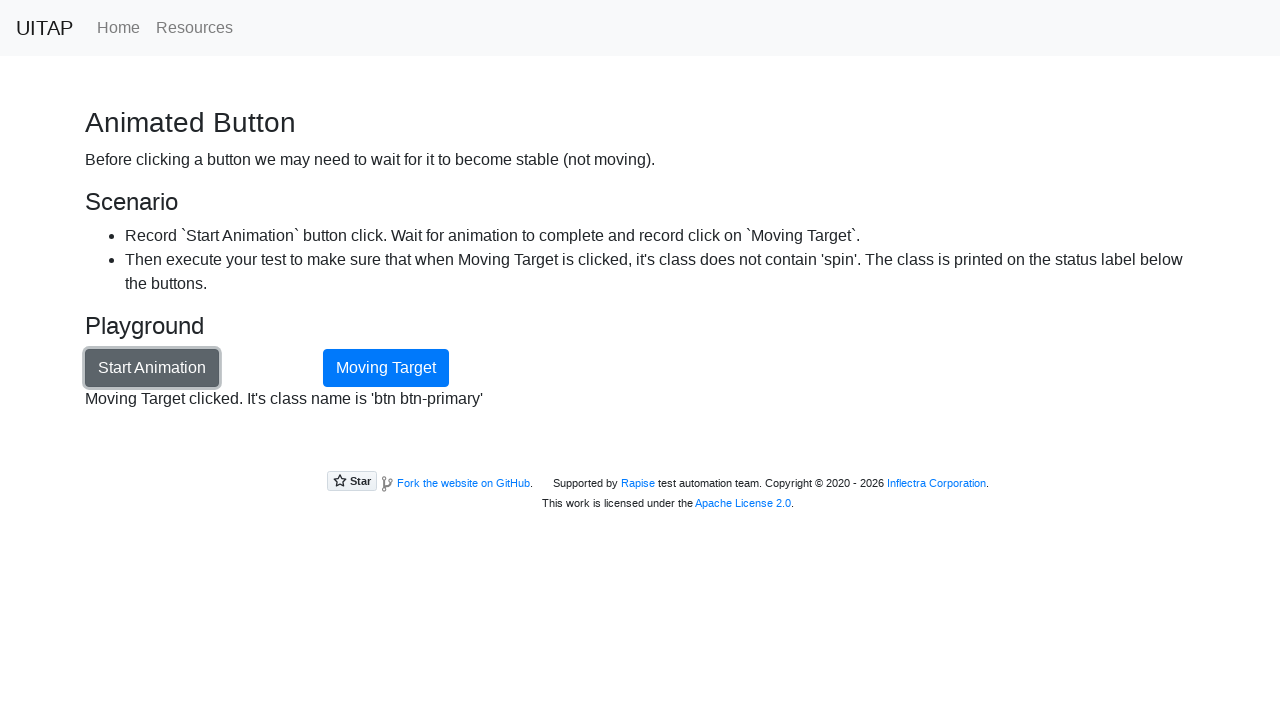

Verified status message confirms moving target was clicked successfully
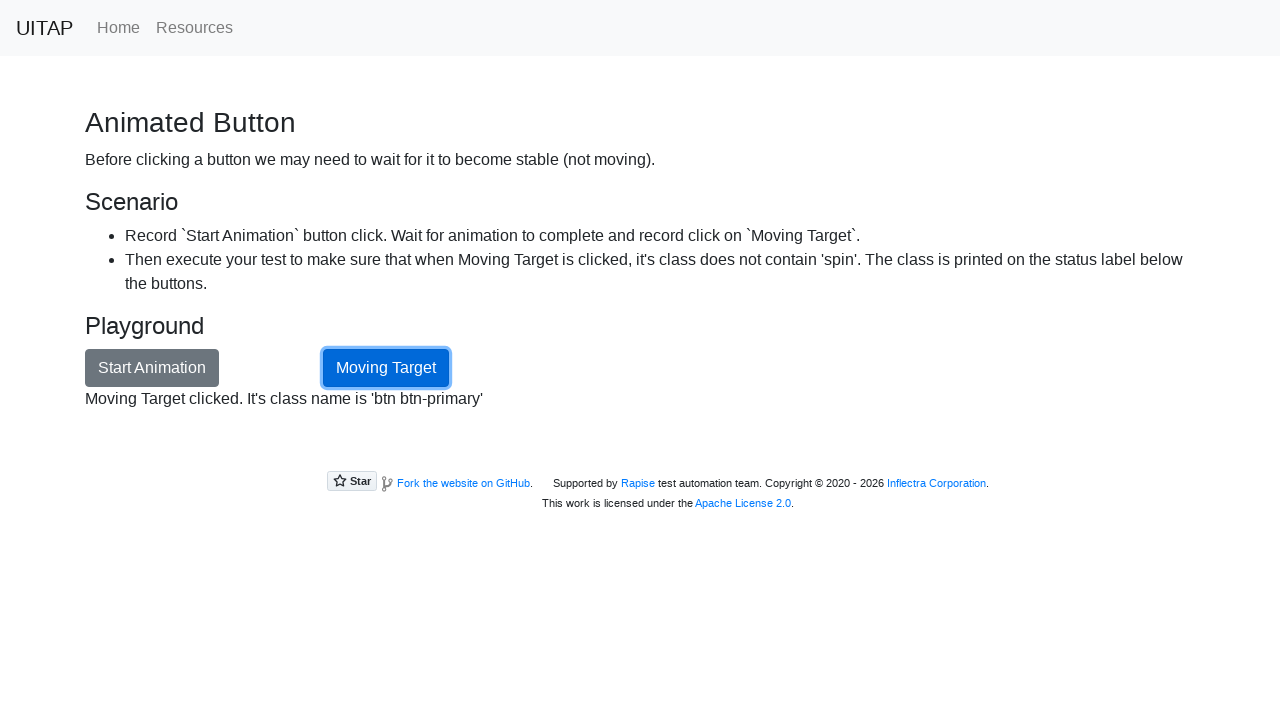

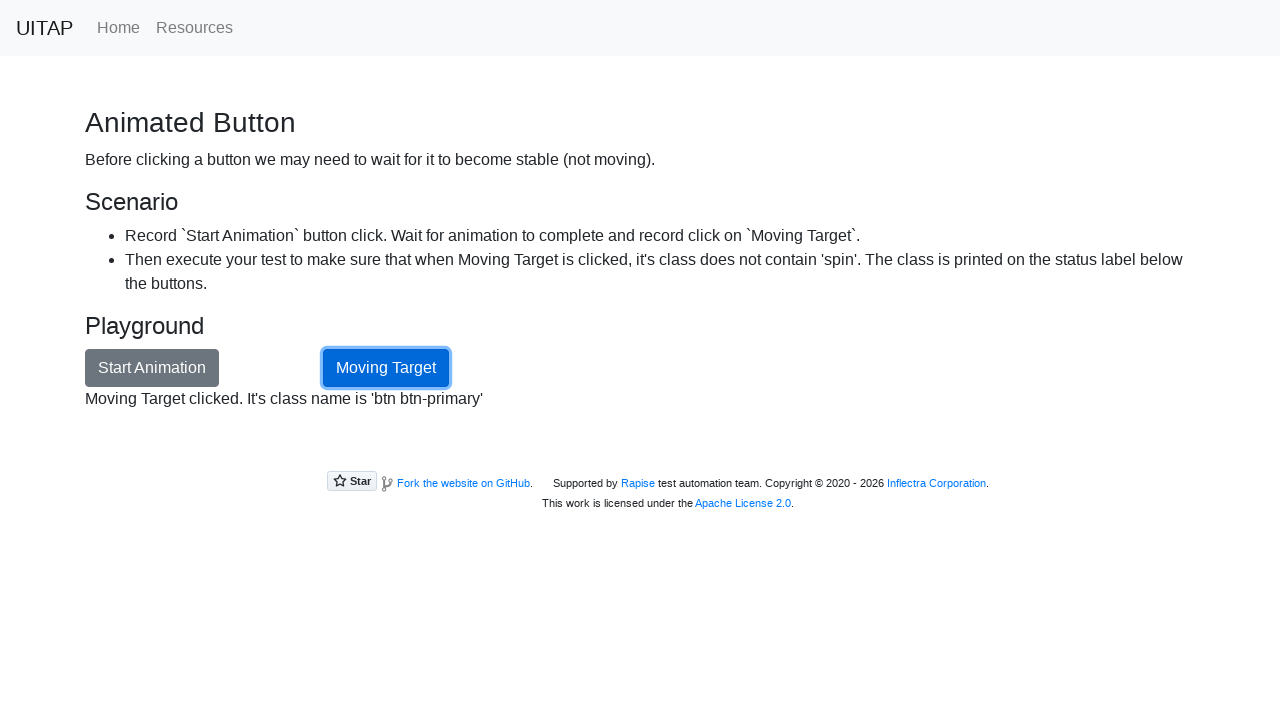